Navigates to an automation practice page, scrolls down, and interacts with a table to verify its structure (rows, columns, and specific row data)

Starting URL: https://rahulshettyacademy.com/AutomationPractice/

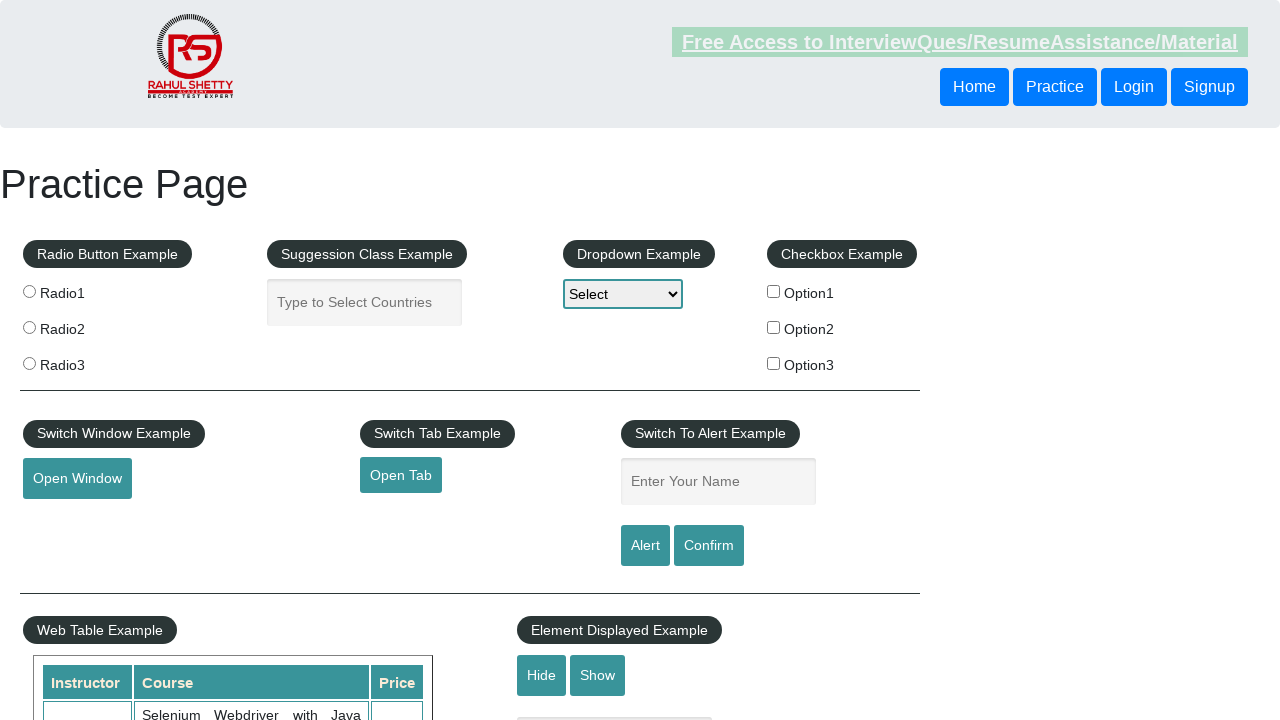

Scrolled down the page by 500 pixels
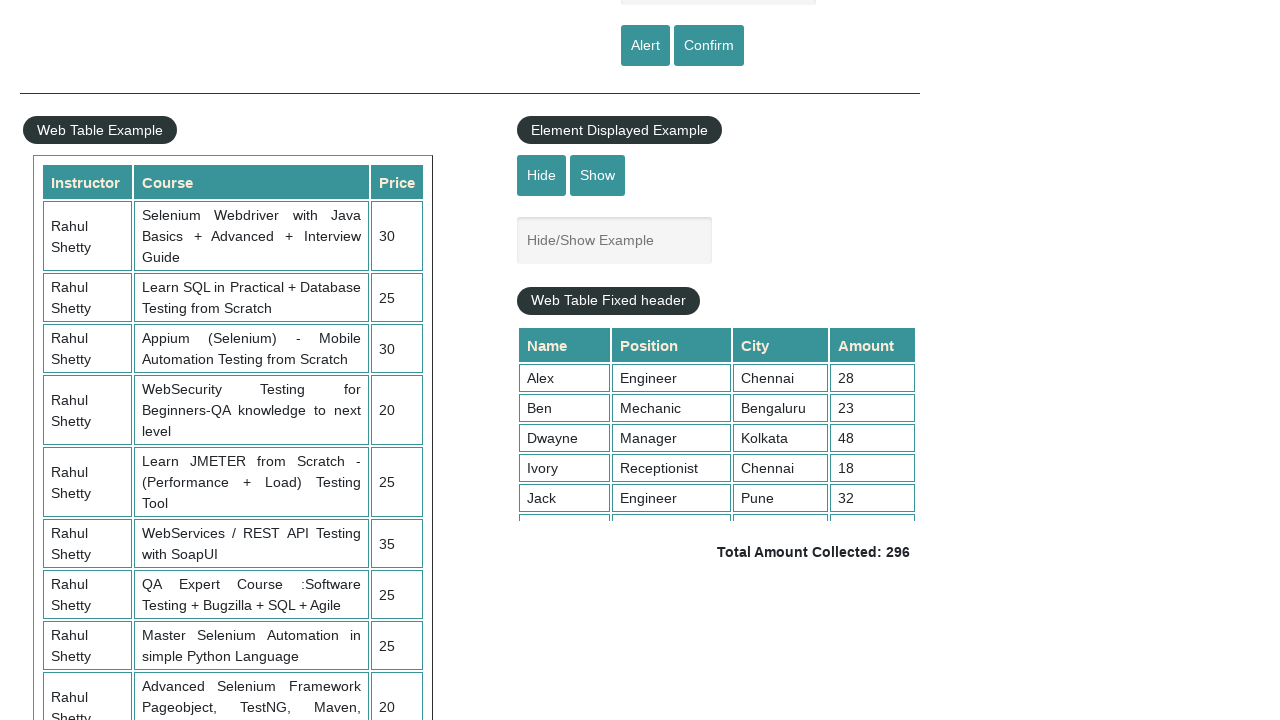

Table with name 'courses' is now visible
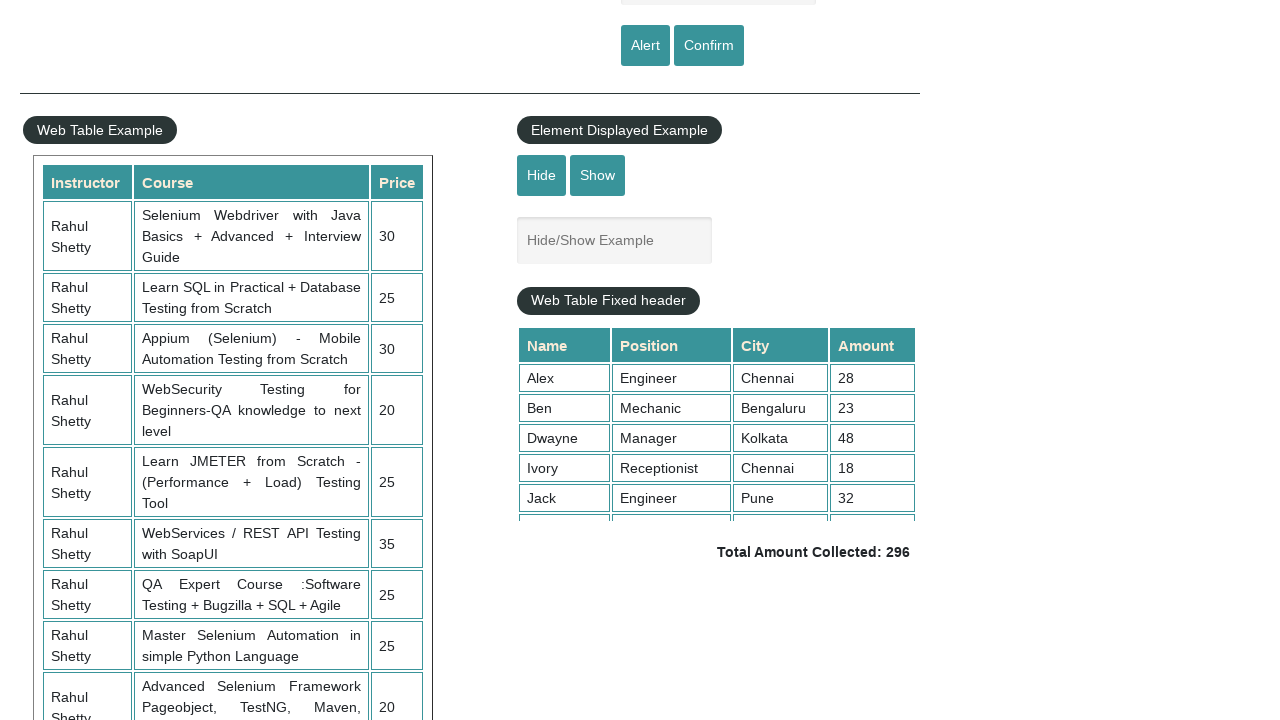

Retrieved all table rows - found 11 rows
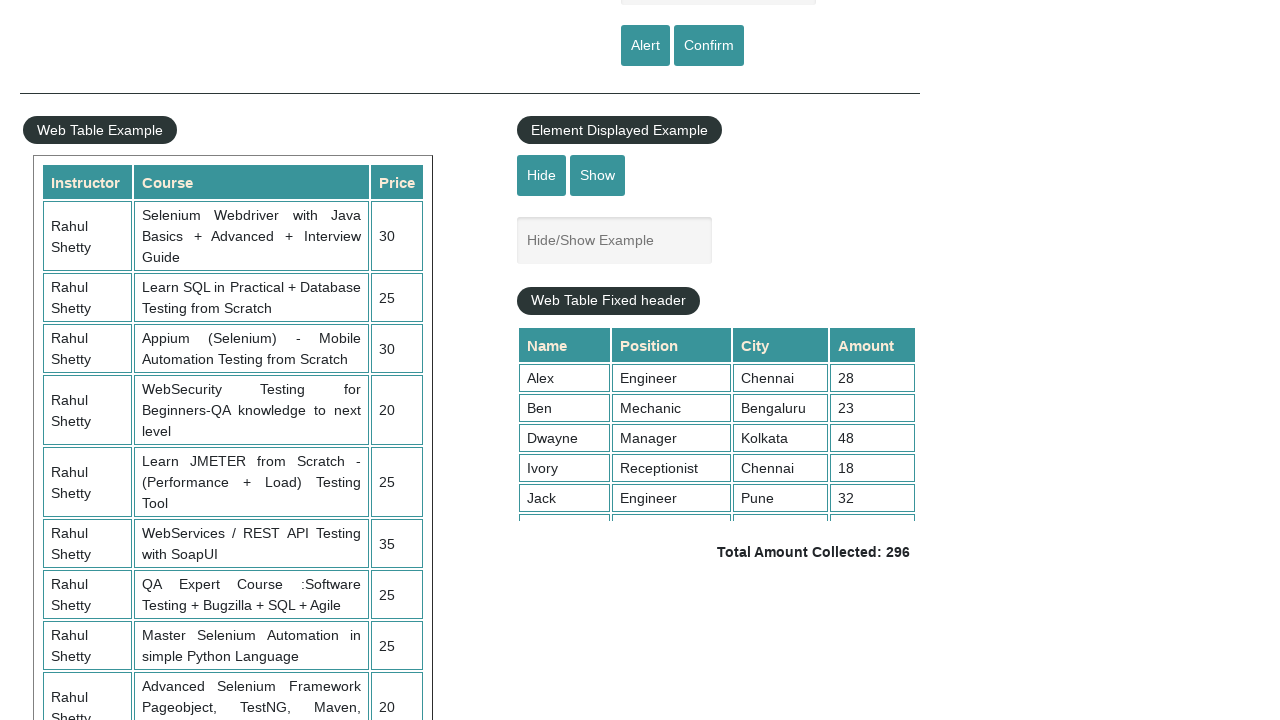

Retrieved all column headers - found 3 columns
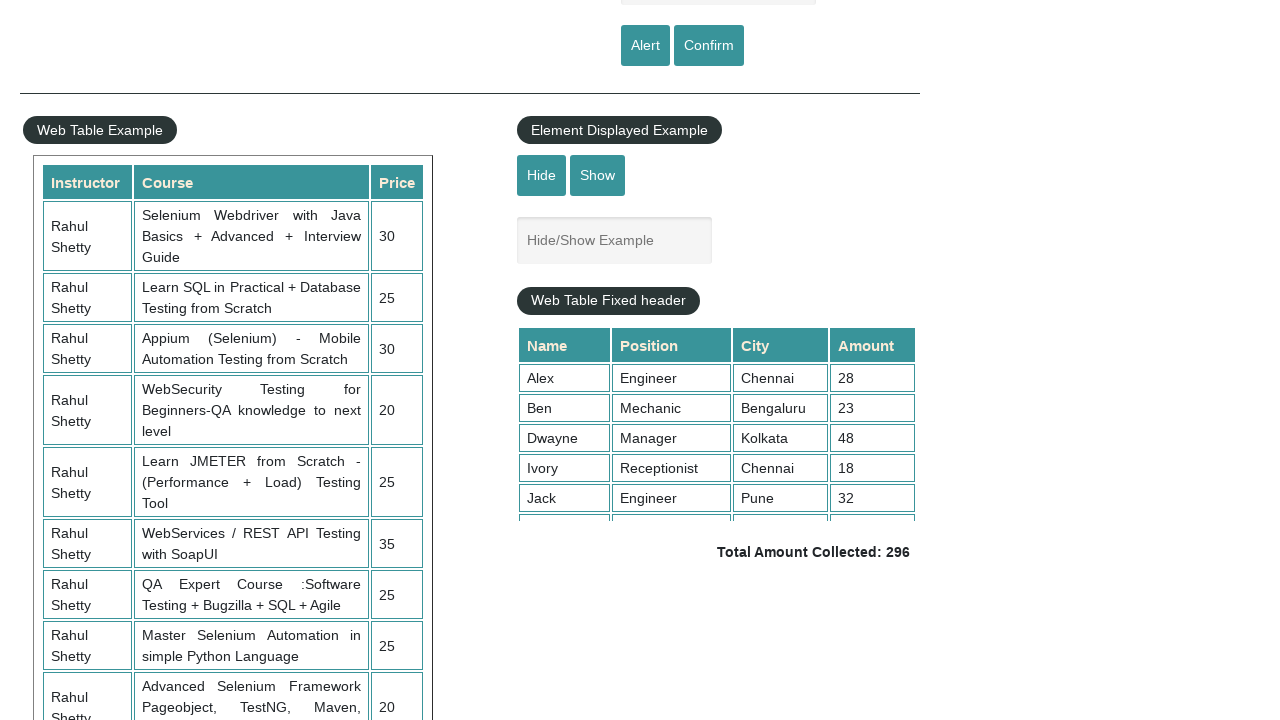

Retrieved cells from third row - found 3 cells
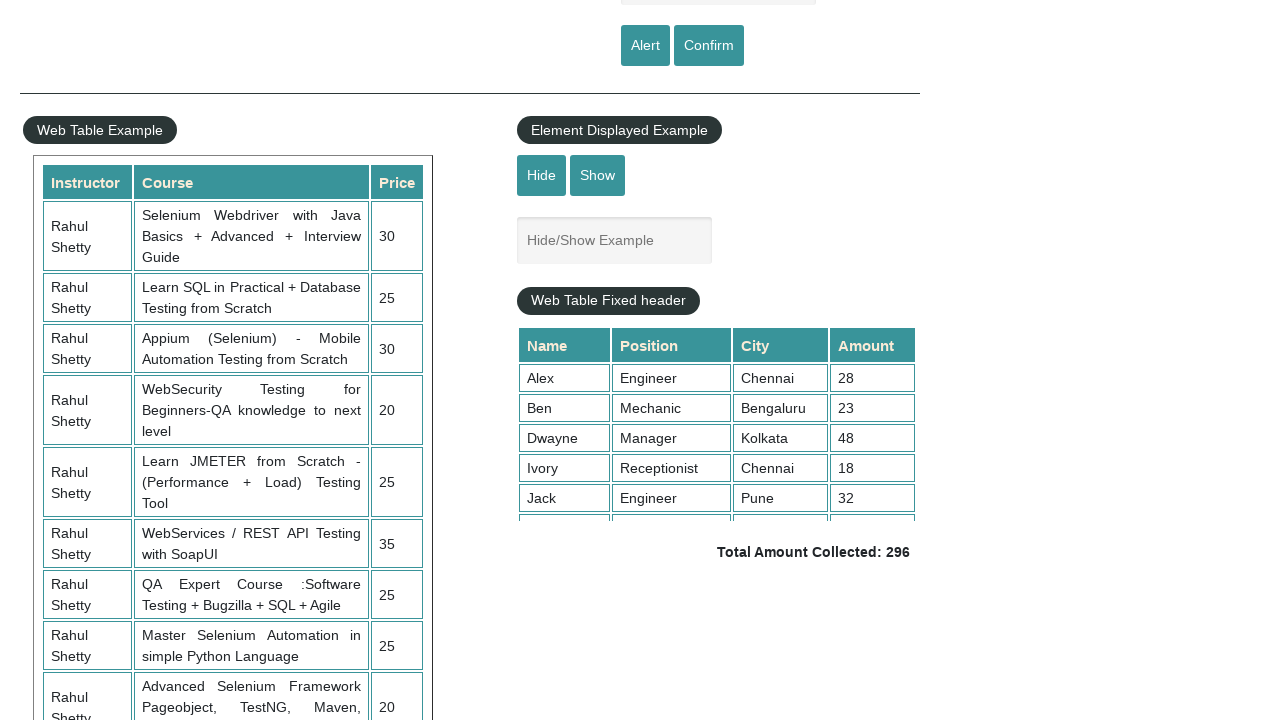

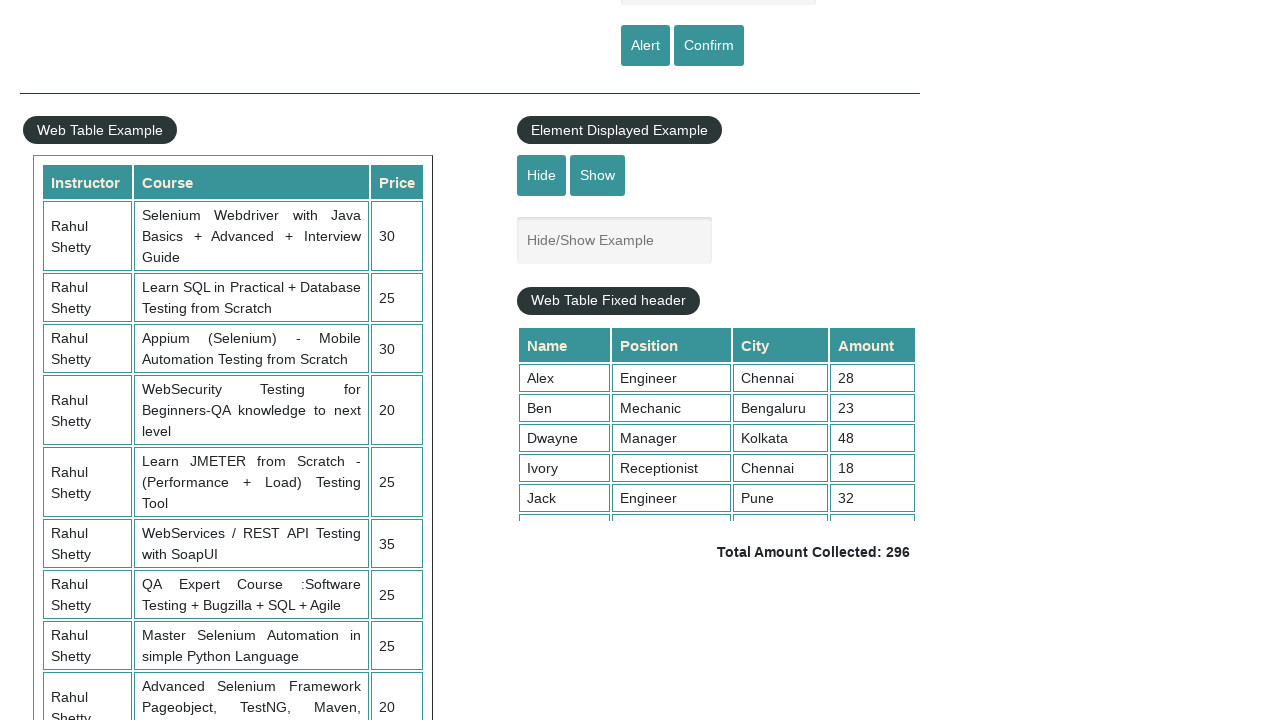